Fills out a form by entering a date of birth and selecting a gender option

Starting URL: https://katalon-test.s3.amazonaws.com/demo-aut/dist/html/form.html

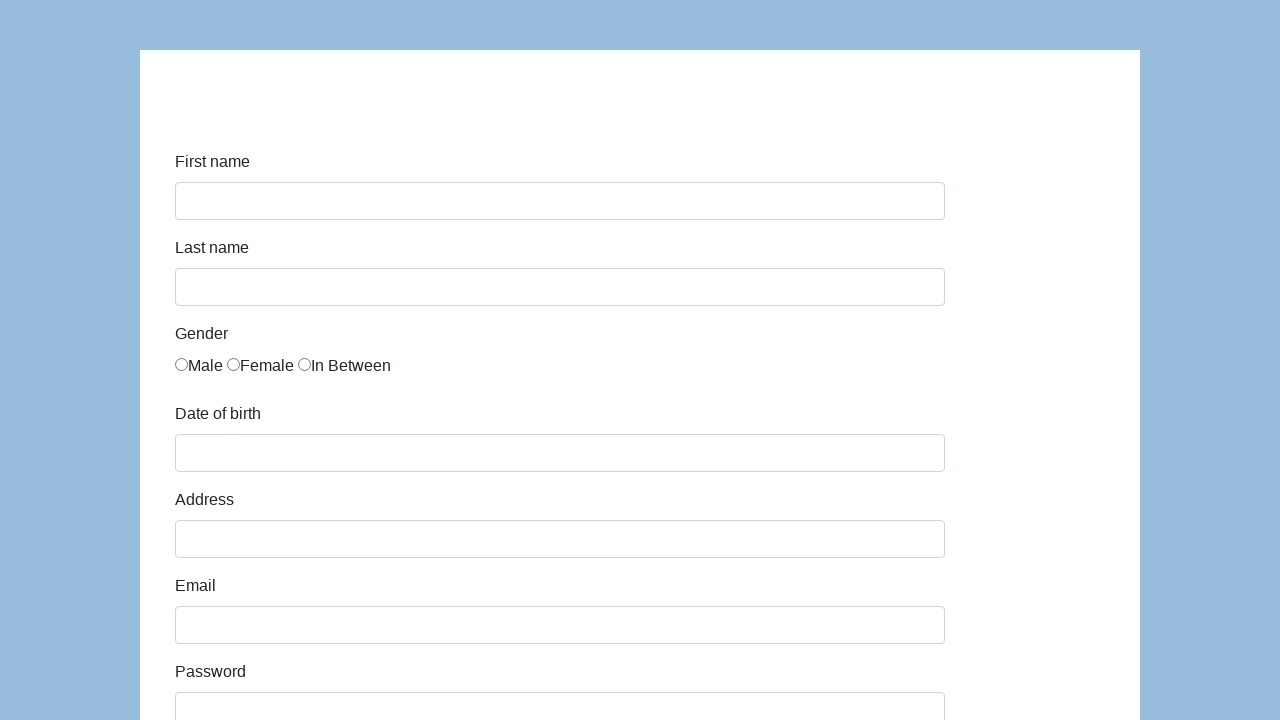

Filled date of birth field with '2/2/2022' on #dob
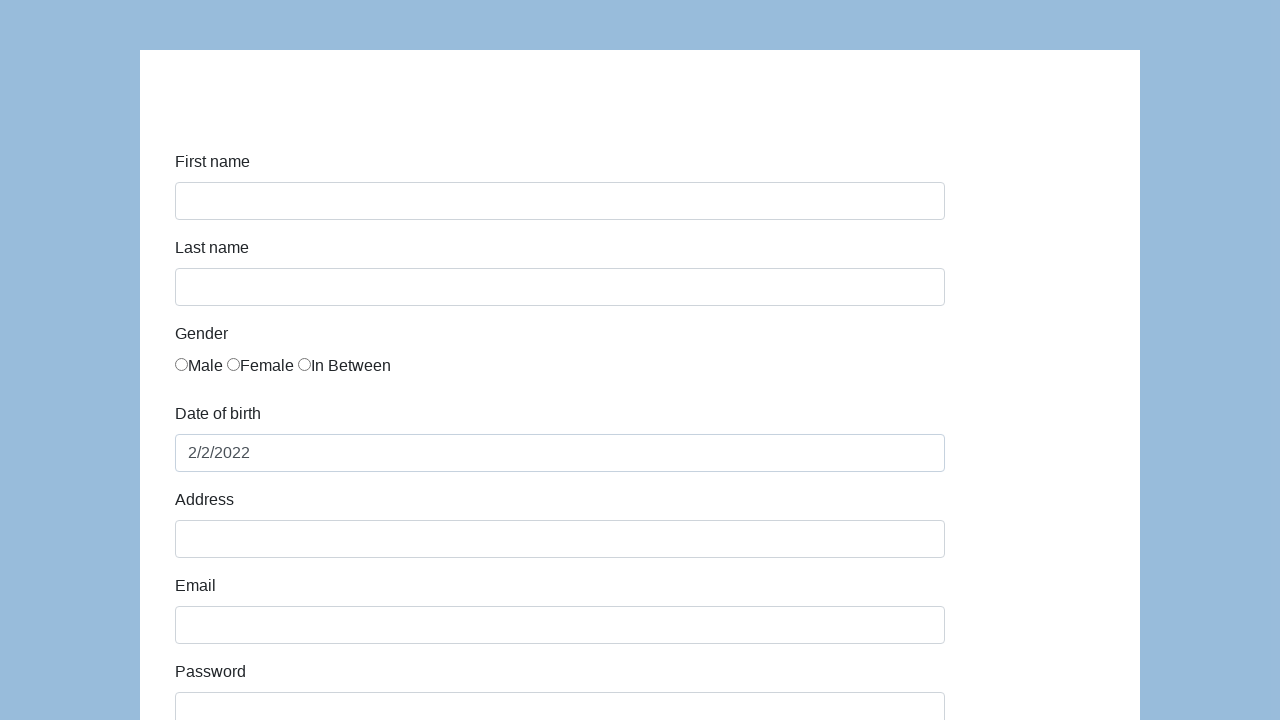

Pressed Escape key on date of birth field on #dob
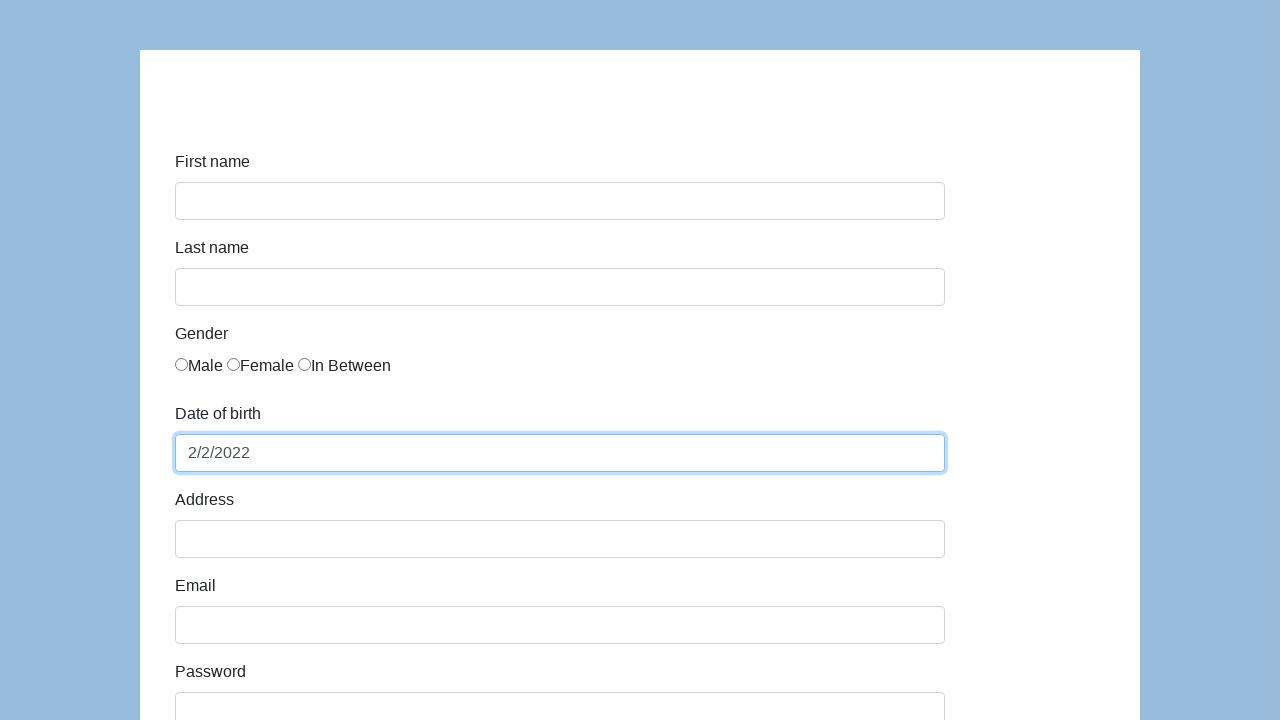

Selected male gender option at (182, 364) on xpath=//*[@id="infoForm"]/div[3]/div/div/label[1]/input
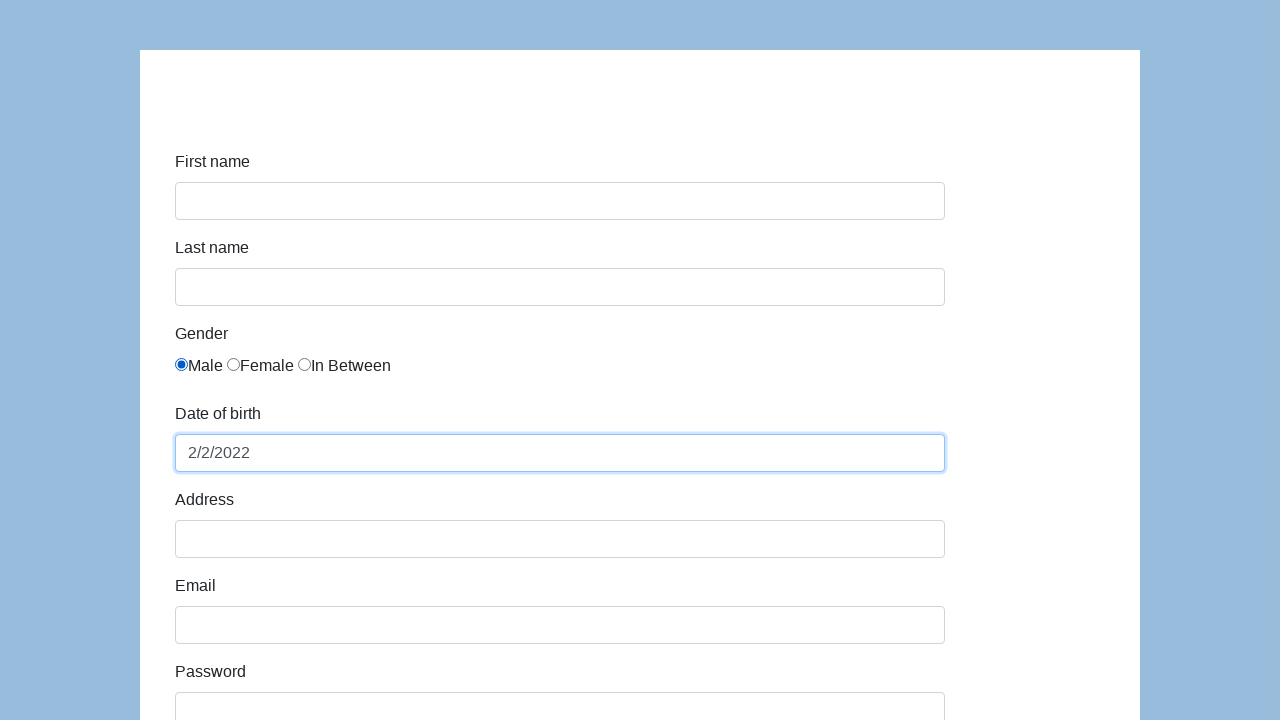

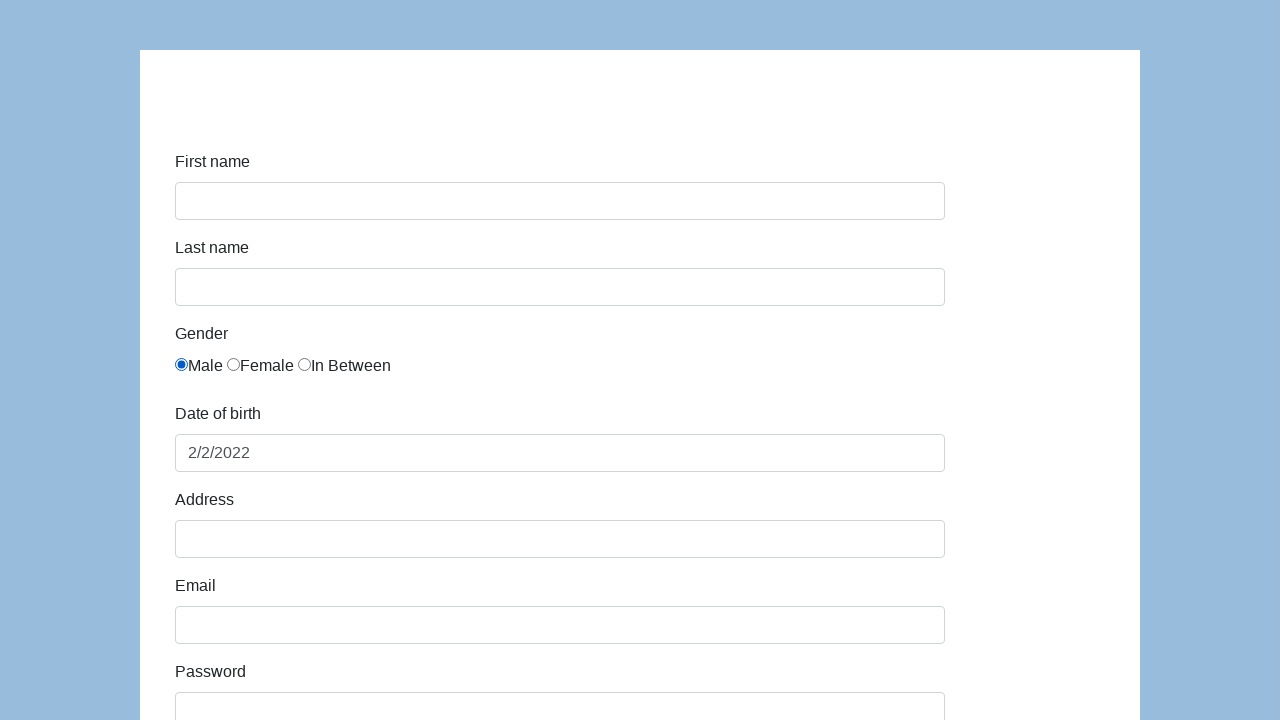